Tests dynamic controls on a page by toggling a checkbox, removing it, and enabling/disabling an input field

Starting URL: http://the-internet.herokuapp.com/dynamic_controls

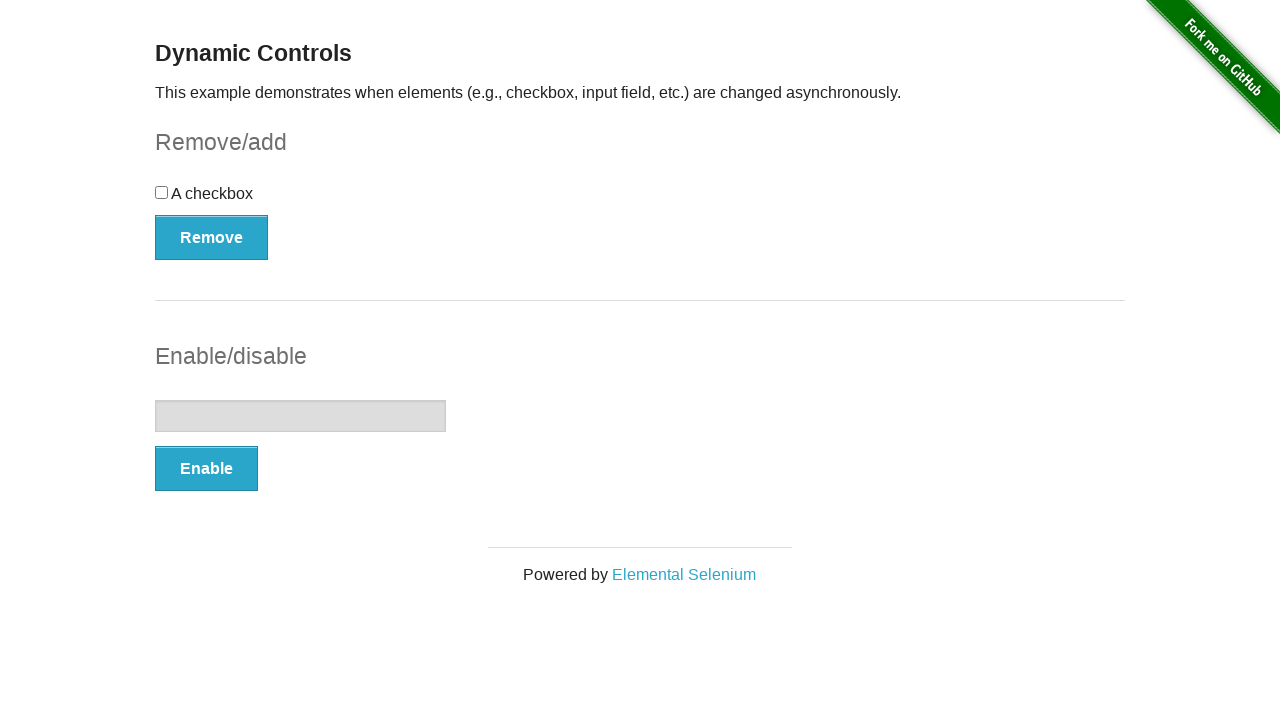

Clicked checkbox to select it at (162, 192) on [type=checkbox]
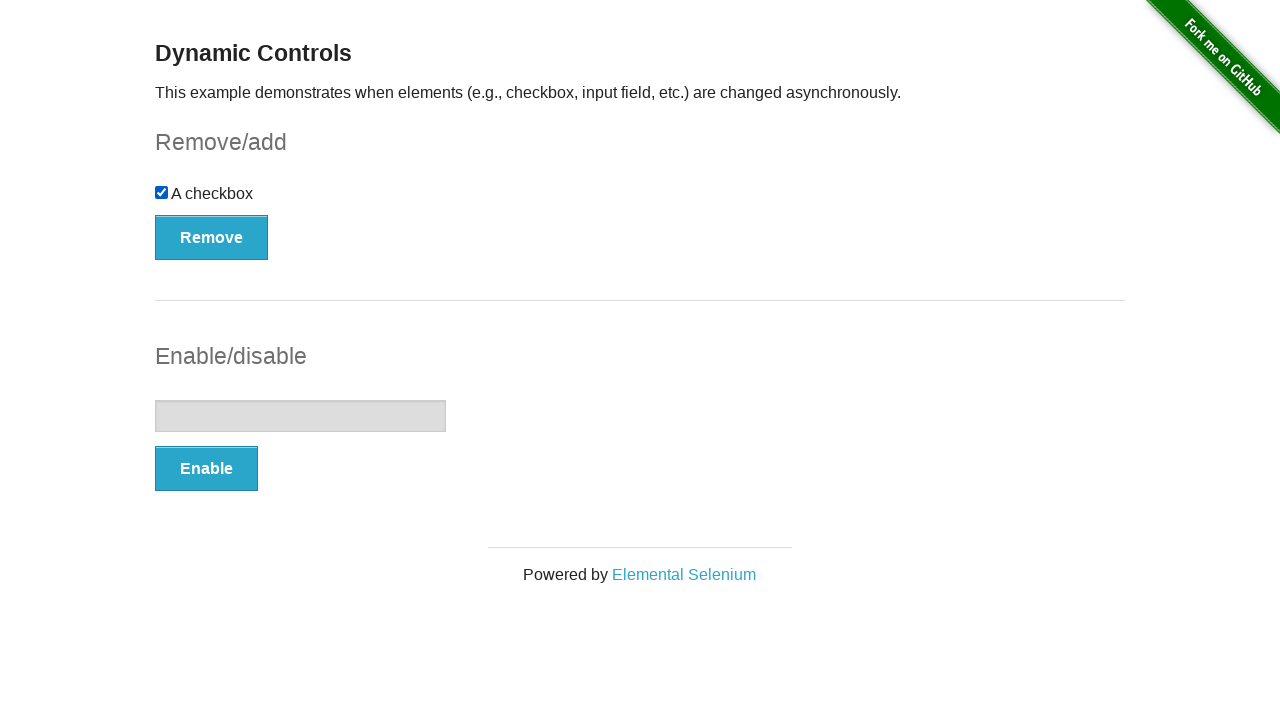

Clicked Remove button to remove the checkbox at (212, 237) on xpath=//button[text()='Remove']
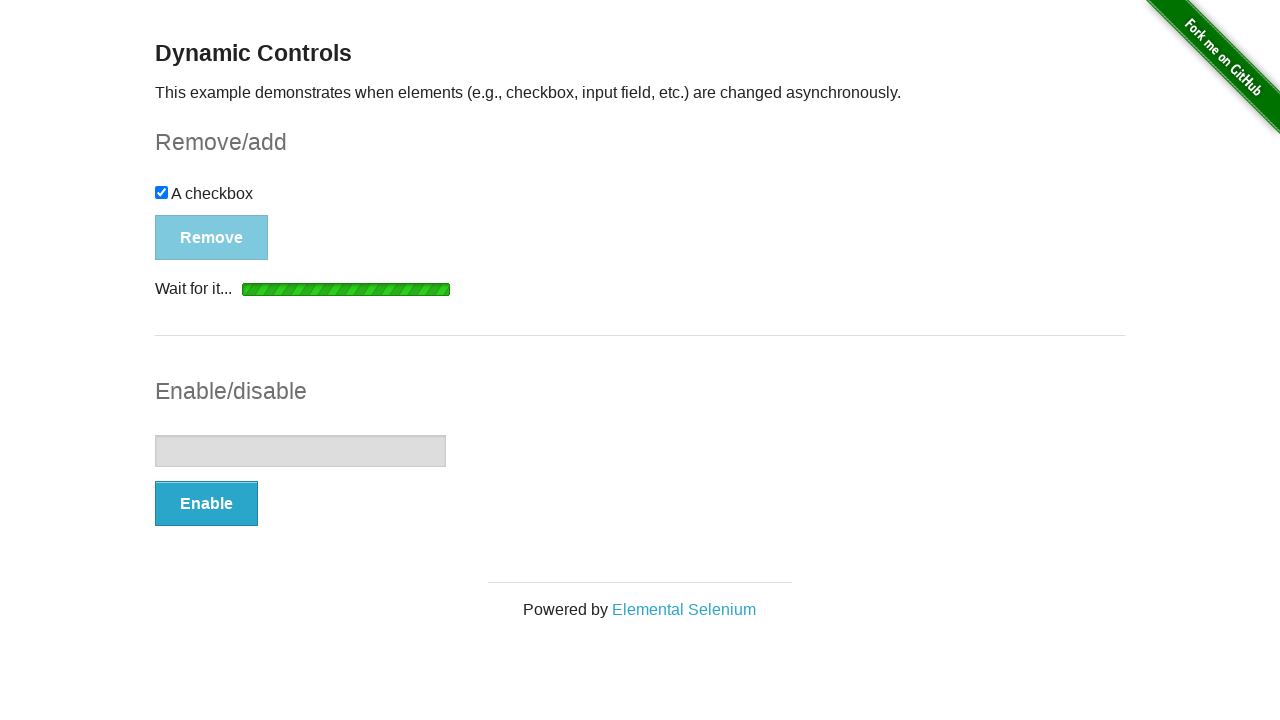

Checkbox removal message appeared
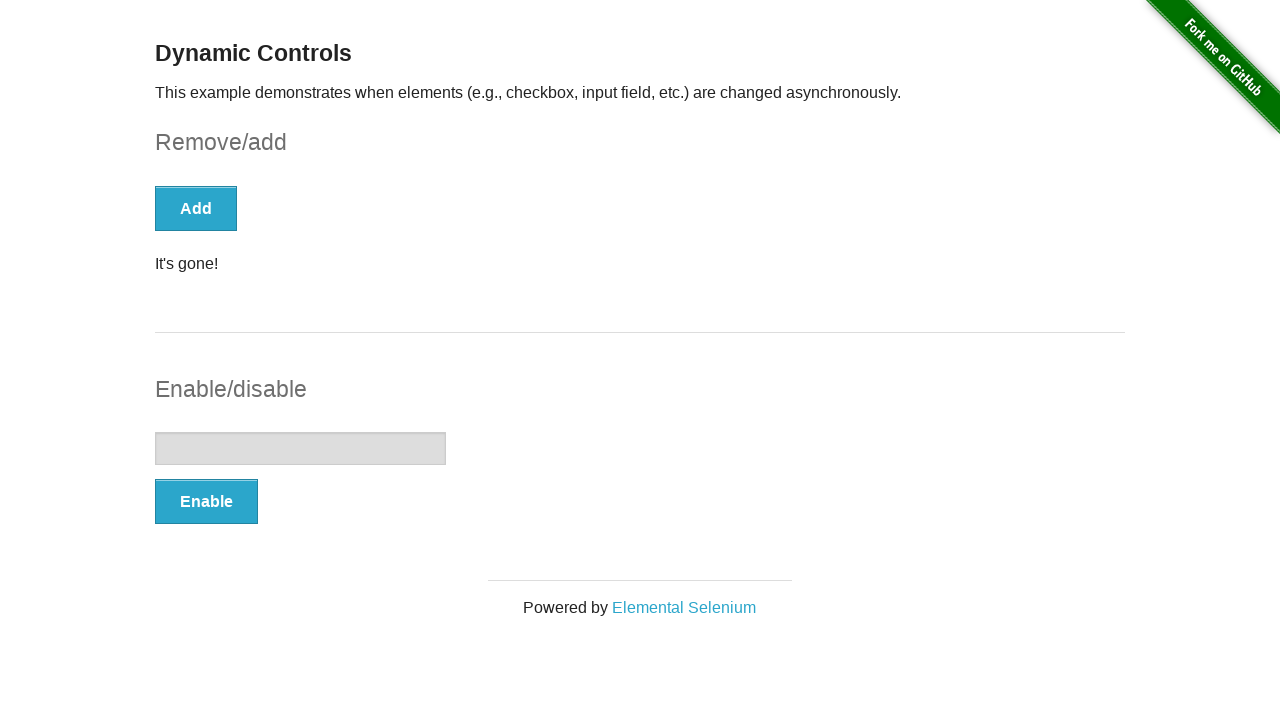

Clicked Enable button to enable the input field at (206, 501) on xpath=//button[text()='Enable']
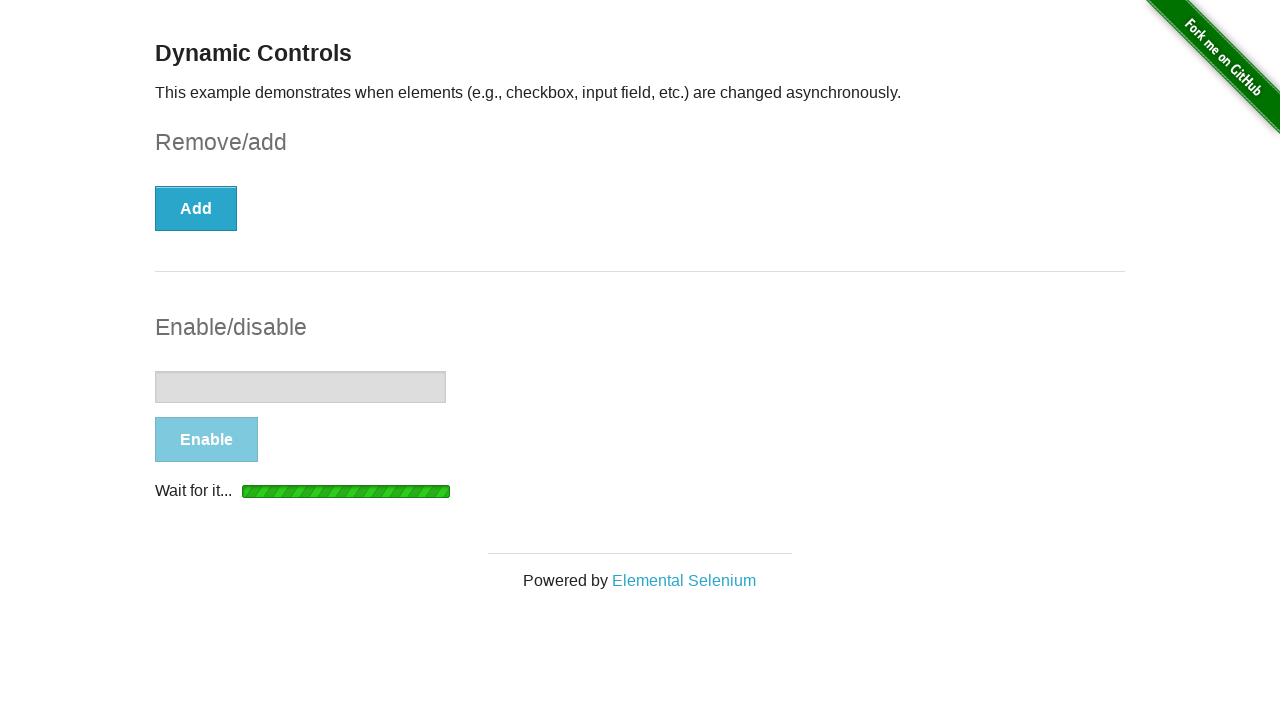

Input field enable message appeared
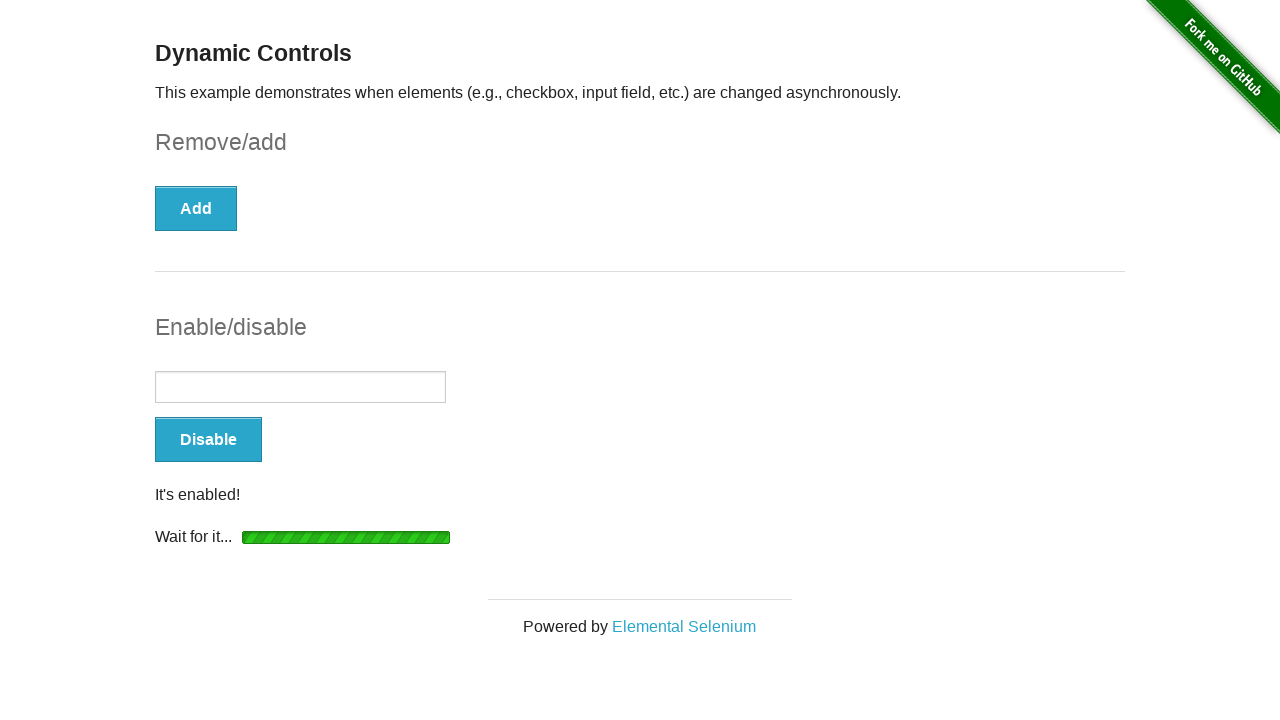

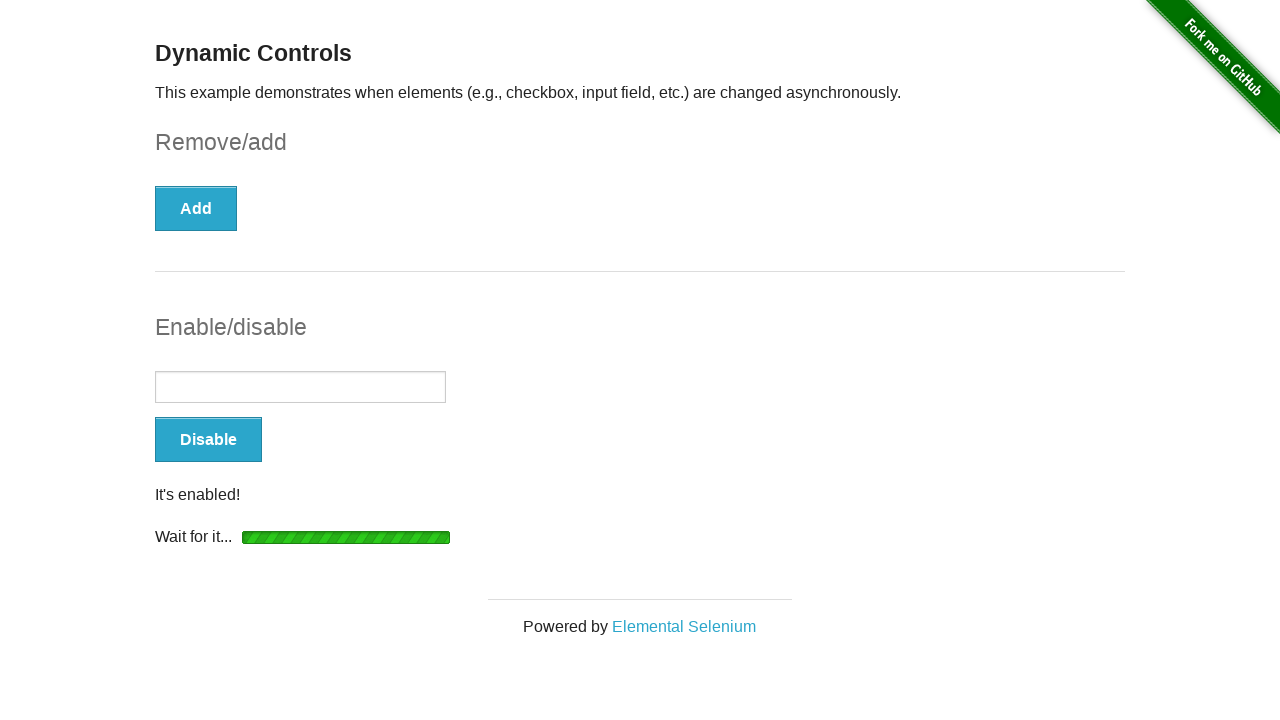